Tests the login form validation by submitting without a username and verifying the error message

Starting URL: https://www.saucedemo.com/

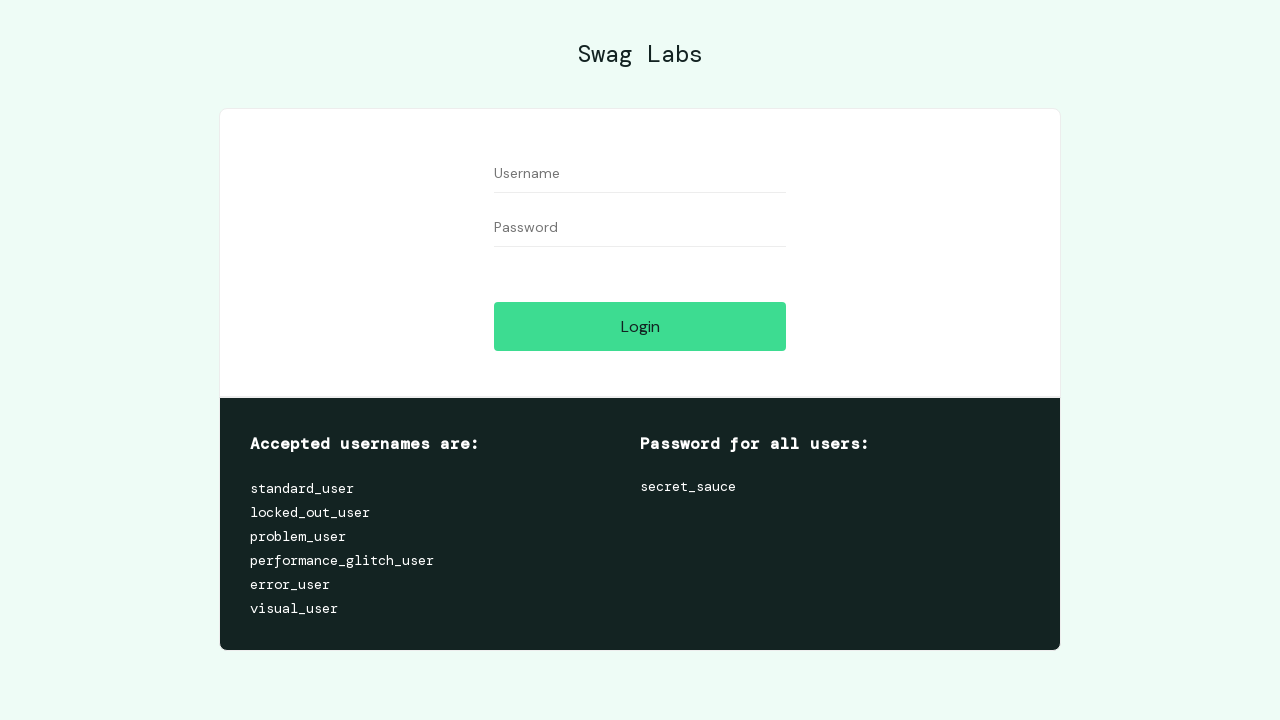

Filled password field with 'some_password', leaving username empty on #password
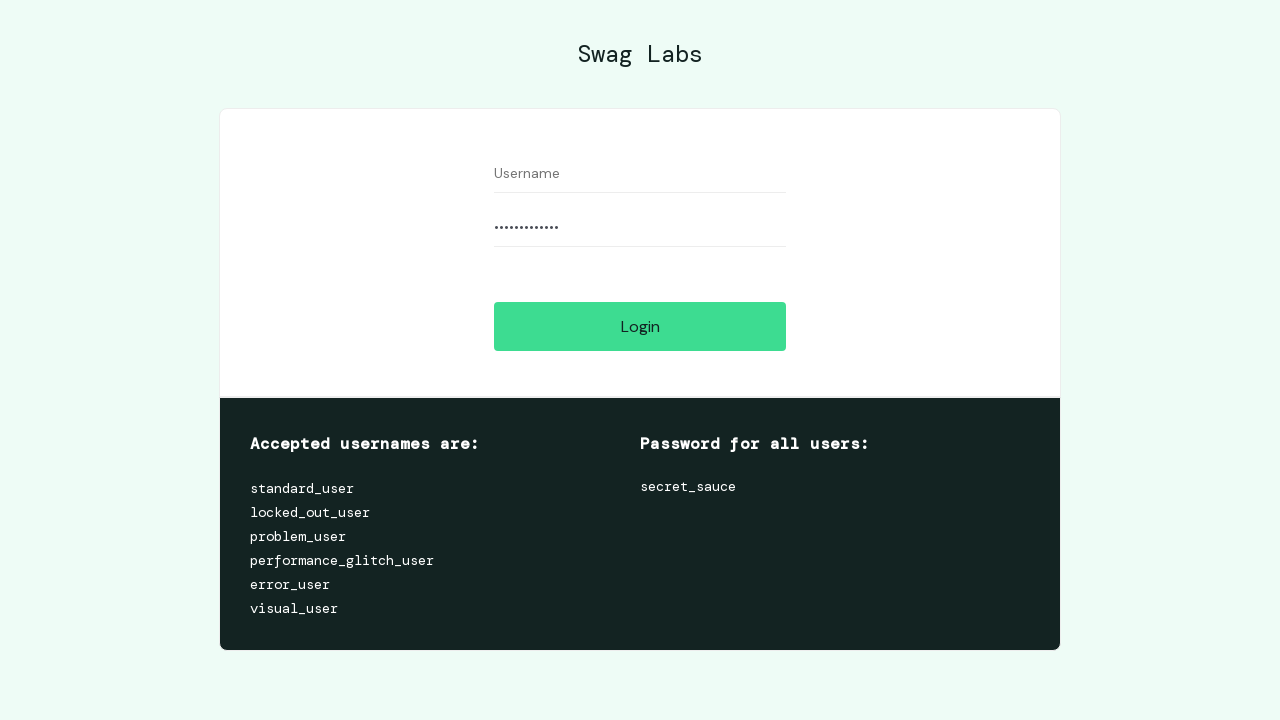

Clicked login button to submit form without username at (640, 326) on #login-button
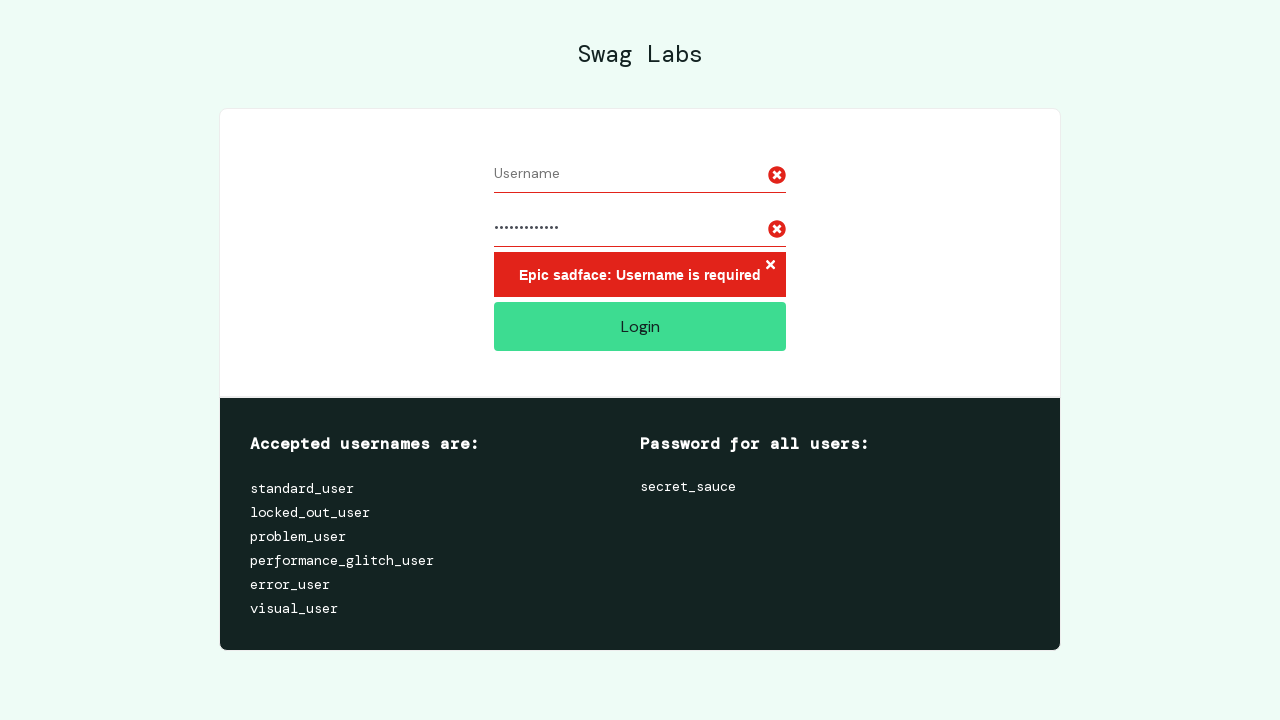

Error message container appeared
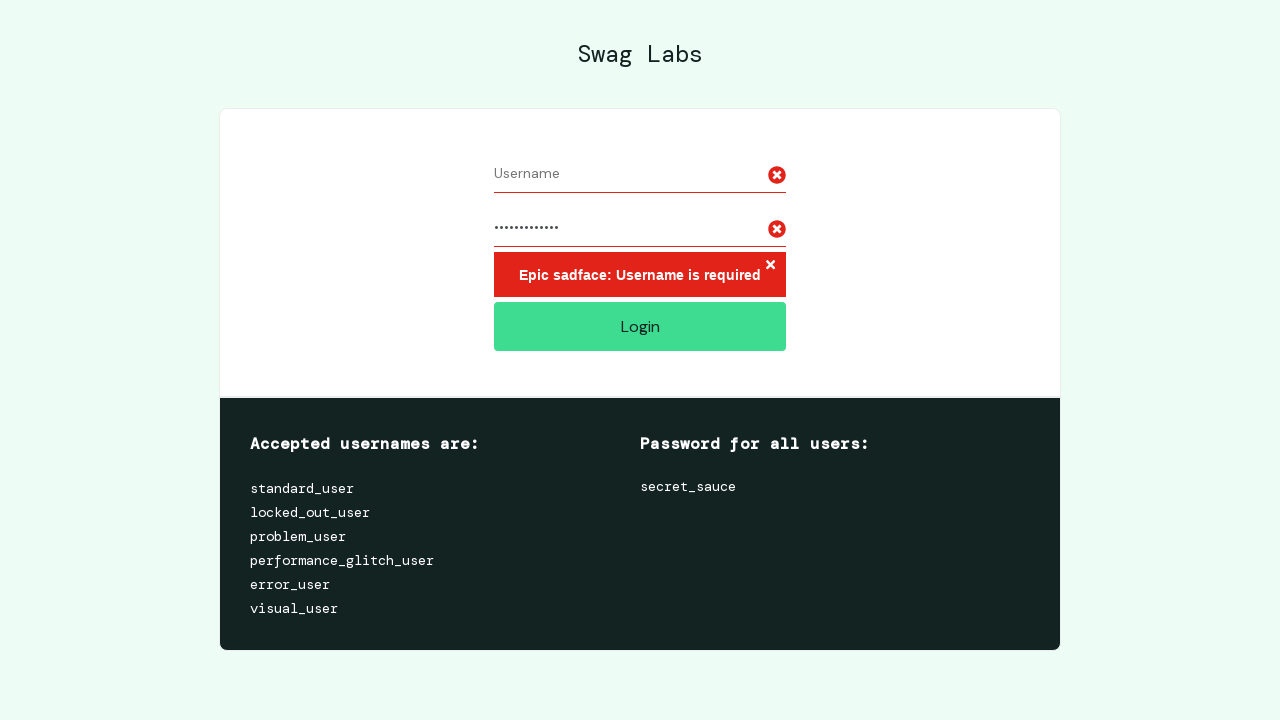

Retrieved error message text
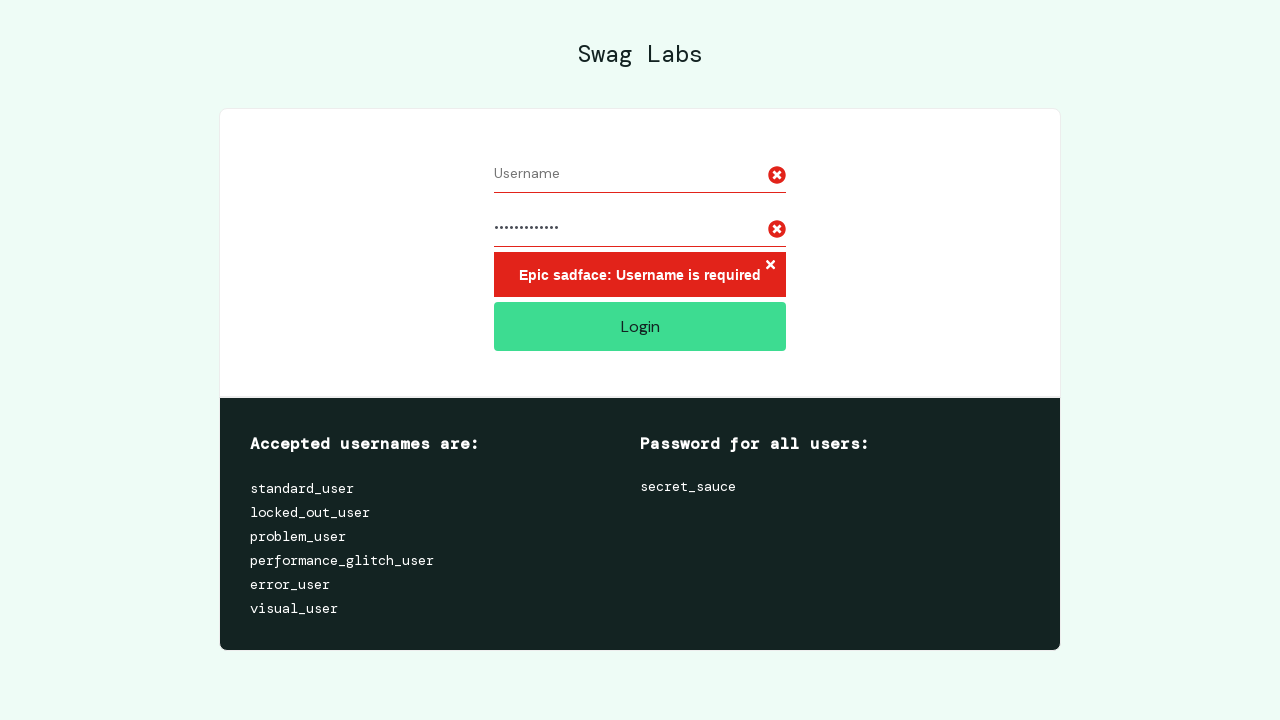

Verified error message matches expected text: 'Epic sadface: Username is required'
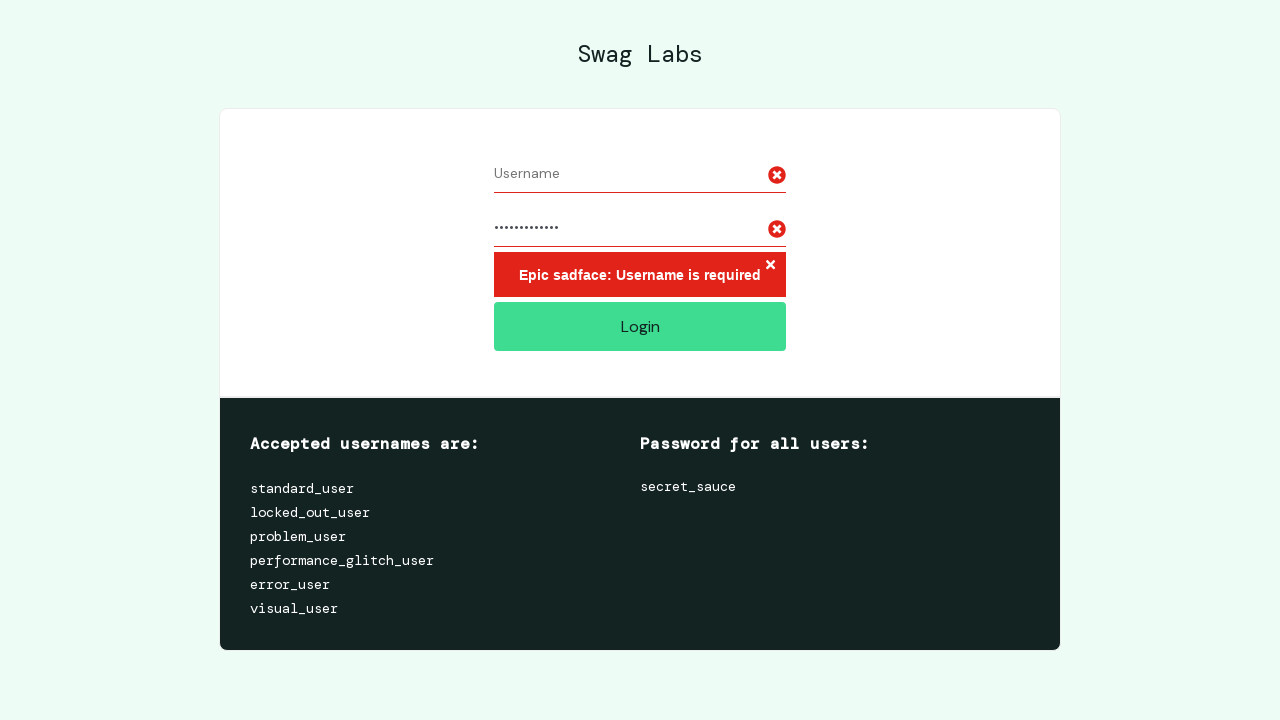

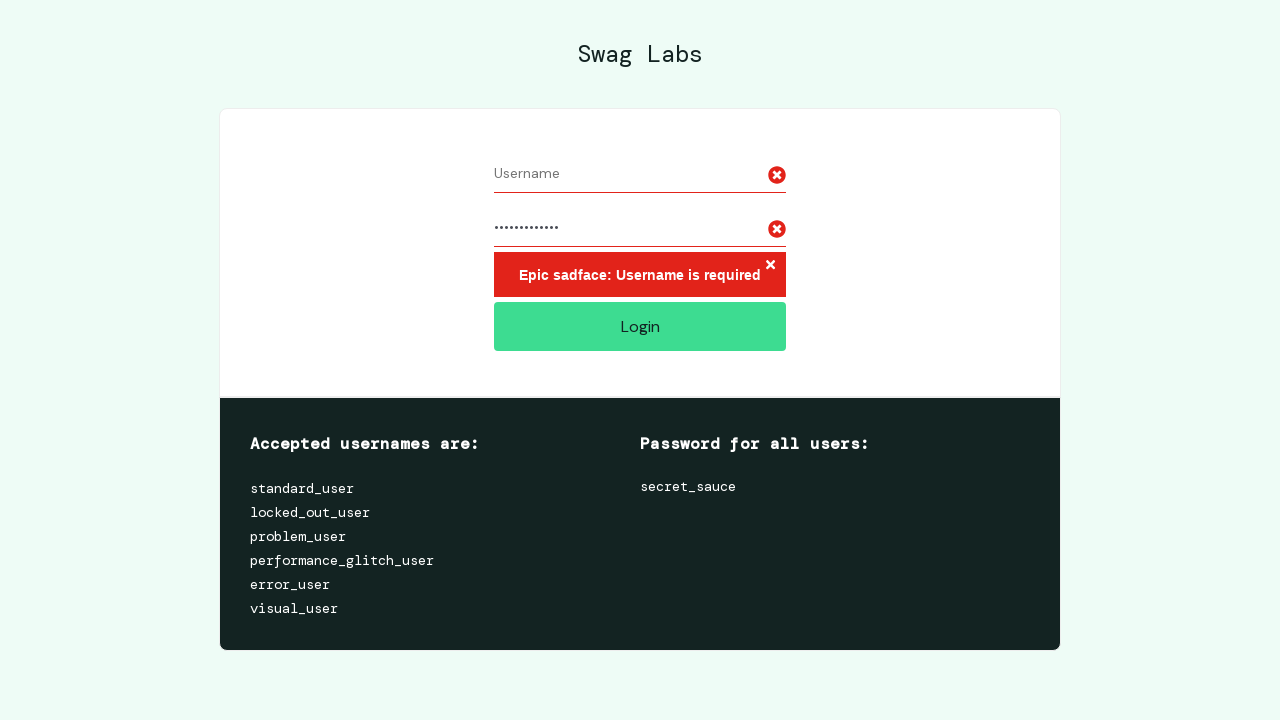